Tests navigation on the Training Support website by verifying the homepage title, clicking the "about" link, and verifying the new page title.

Starting URL: https://v1.training-support.net

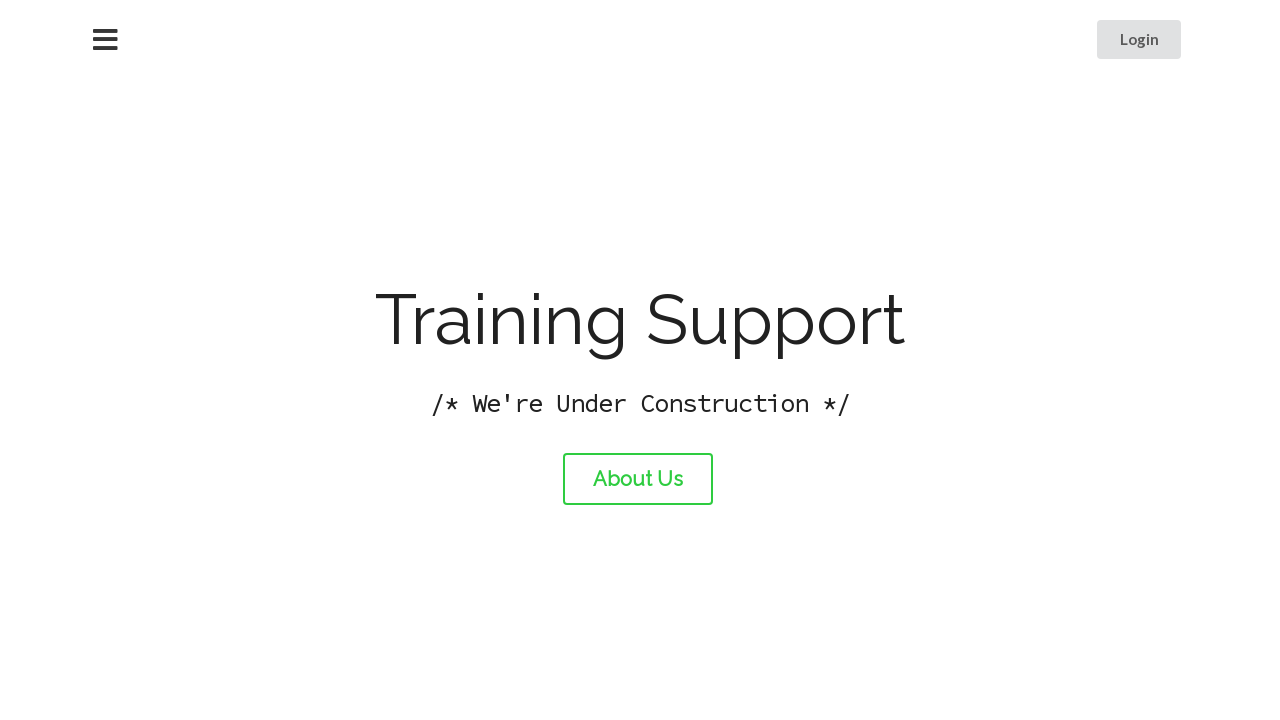

Verified homepage title is 'Training Support'
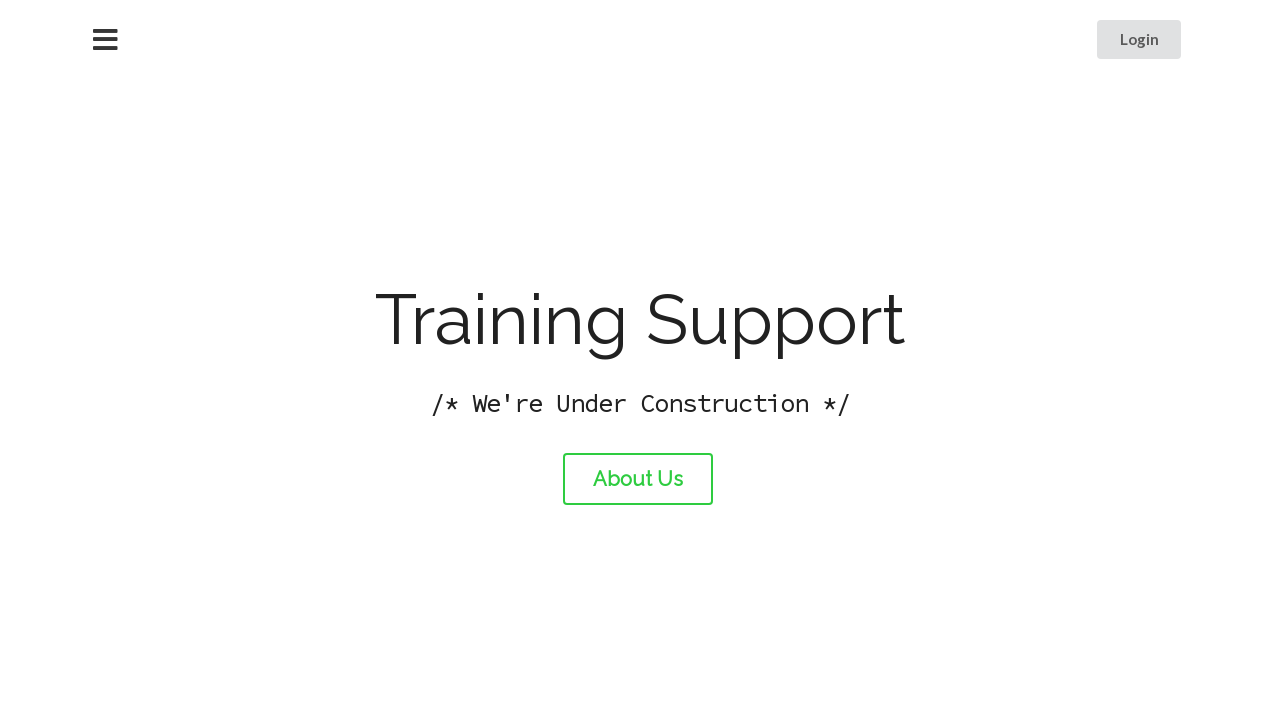

Clicked the 'about' link at (638, 479) on #about-link
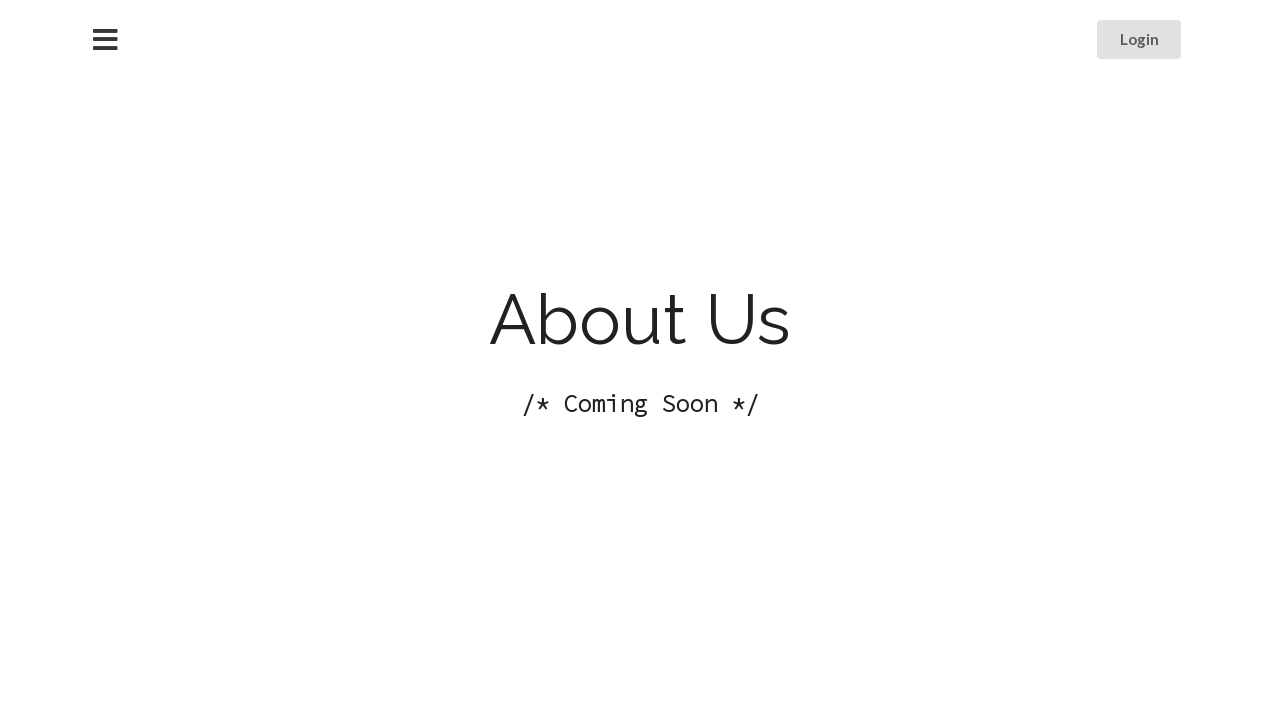

Page load completed after navigation
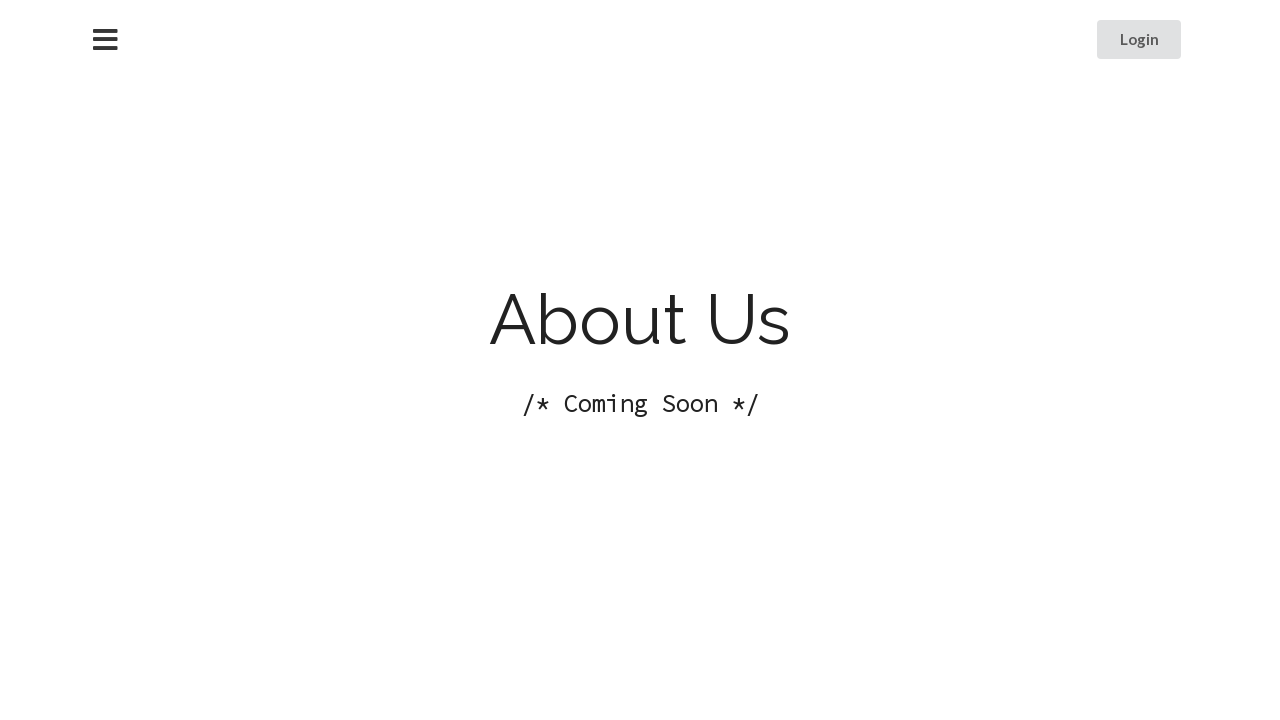

Verified new page title is 'About Training Support'
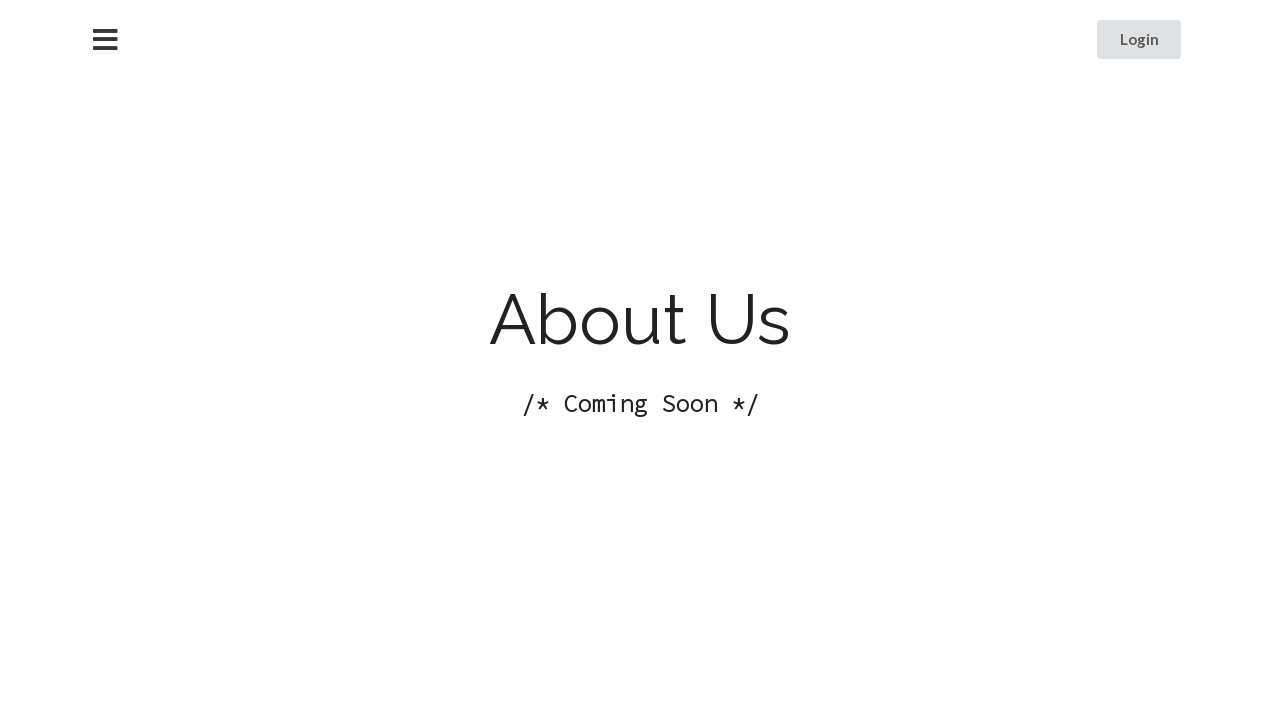

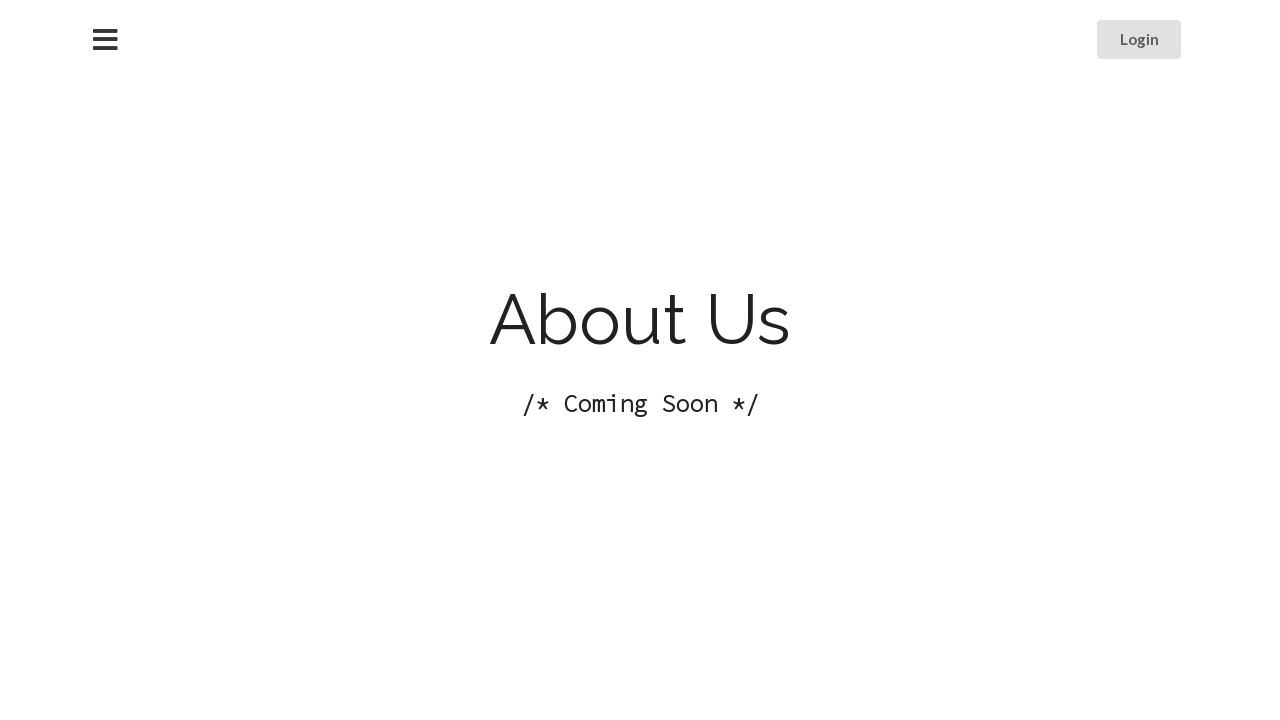